Tests hover functionality by hovering over an image to reveal a hidden link, then clicking that link

Starting URL: https://the-internet.herokuapp.com/hovers

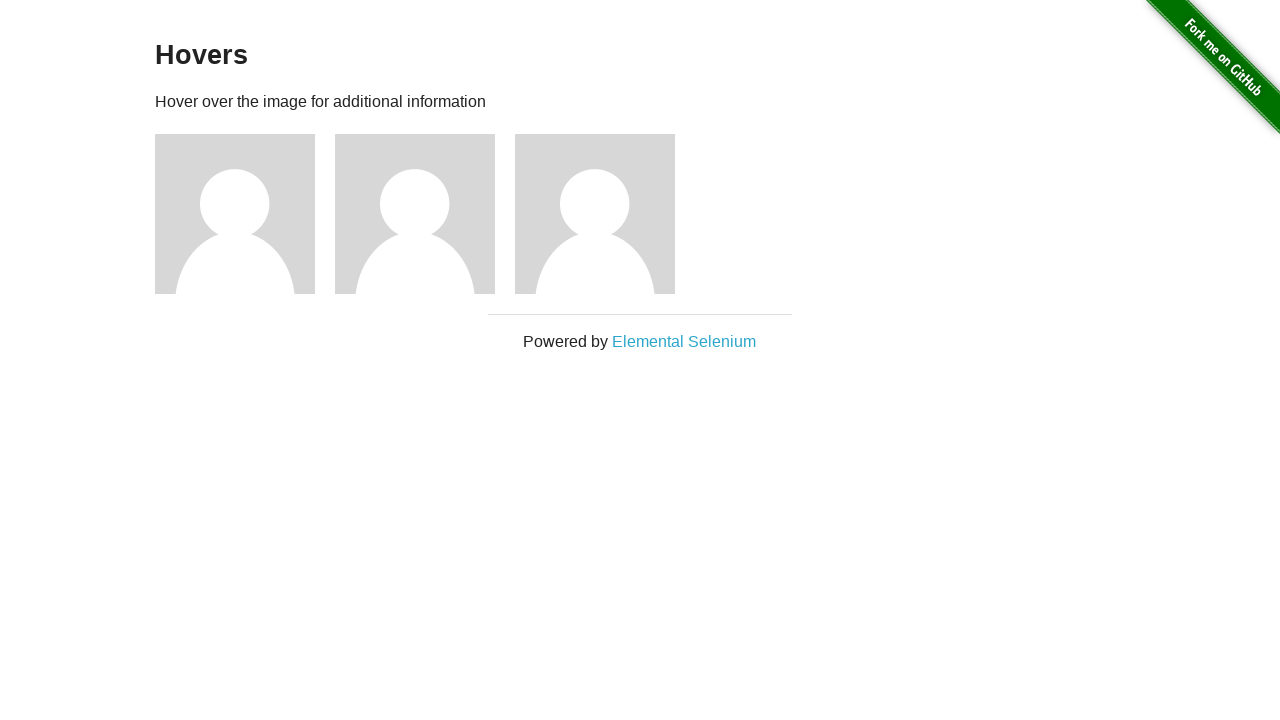

Hovered over first user avatar image to reveal hidden link at (235, 214) on xpath=/html//div[@id='content']/div/div[1]/img[@alt='User Avatar']
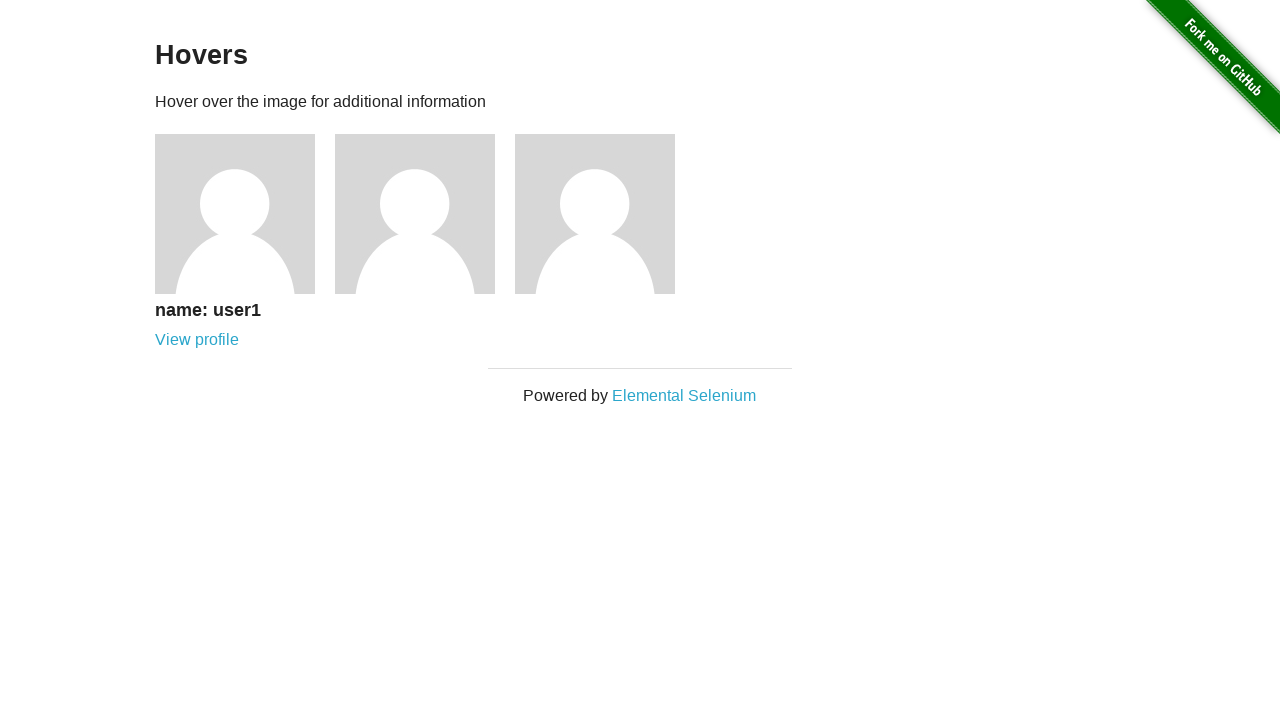

Clicked the revealed link from hover action at (197, 340) on xpath=//div[@class='example']//div[1]//div[1]//a[1]
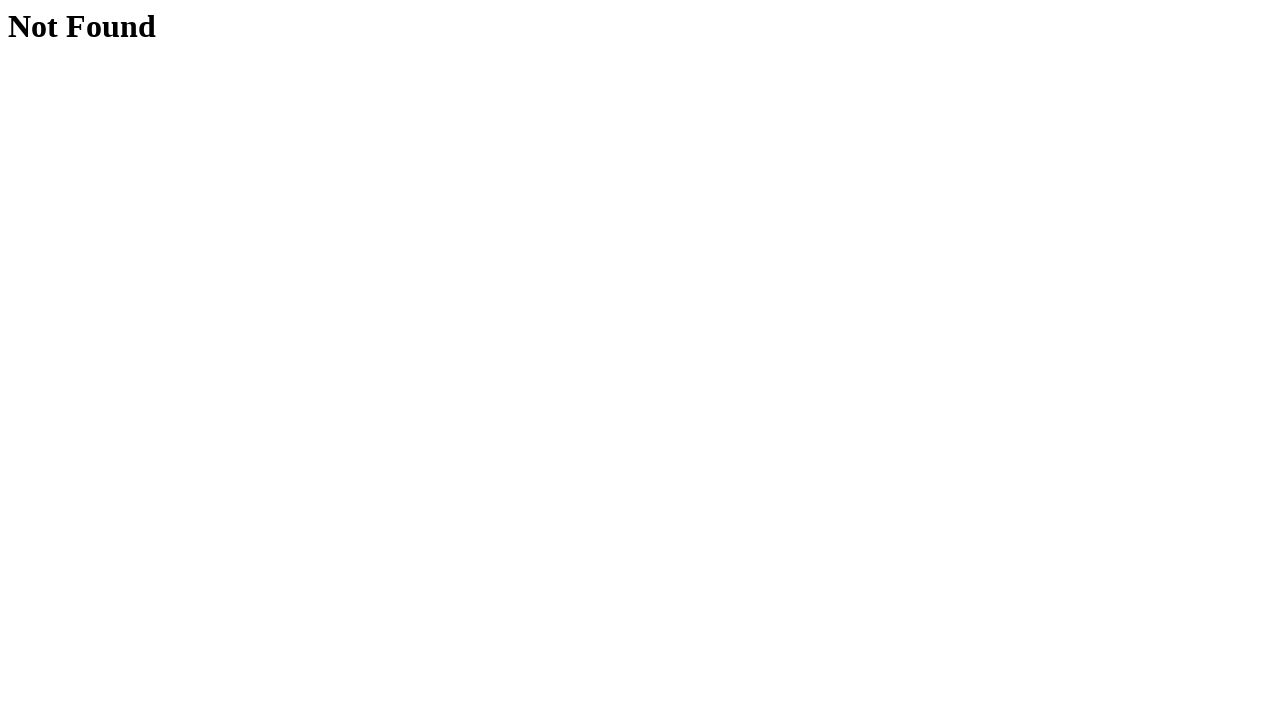

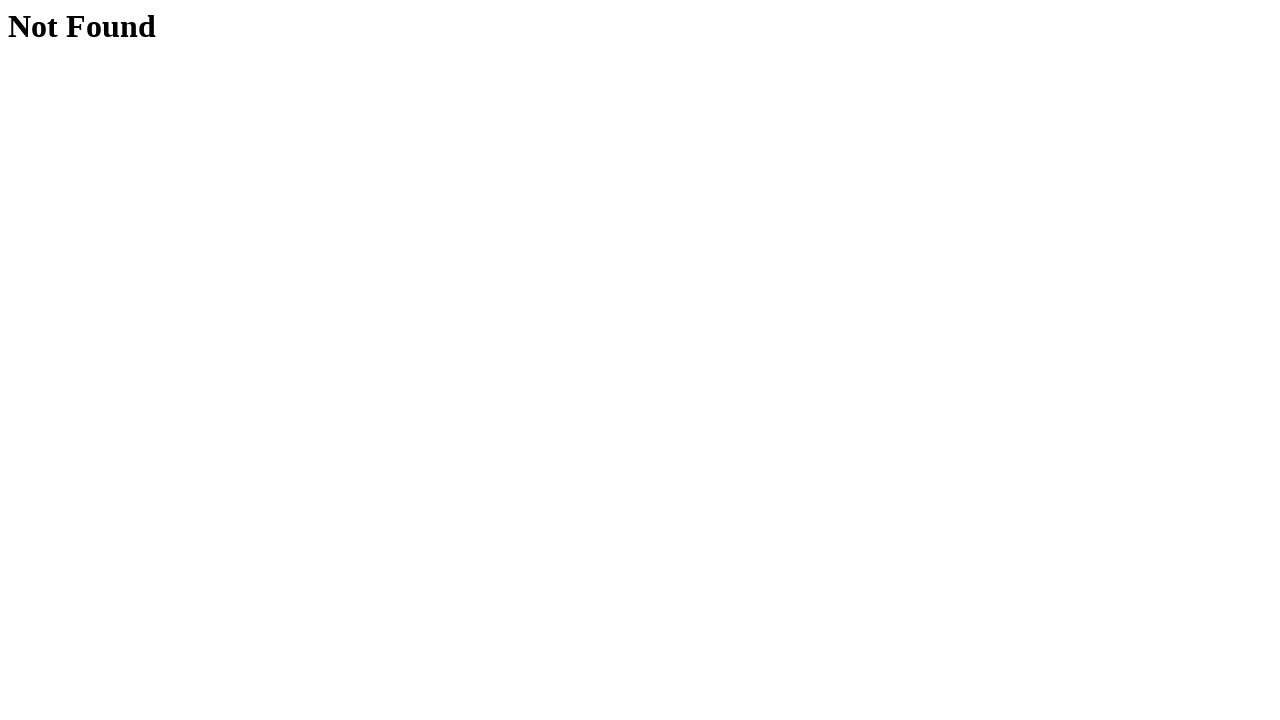